Tests interaction with W3Schools tryit editor by clicking the run button and extracting datetime attribute from a time element within an iframe

Starting URL: https://www.w3schools.com/tags/tryit.asp?filename=tryhtml5_time

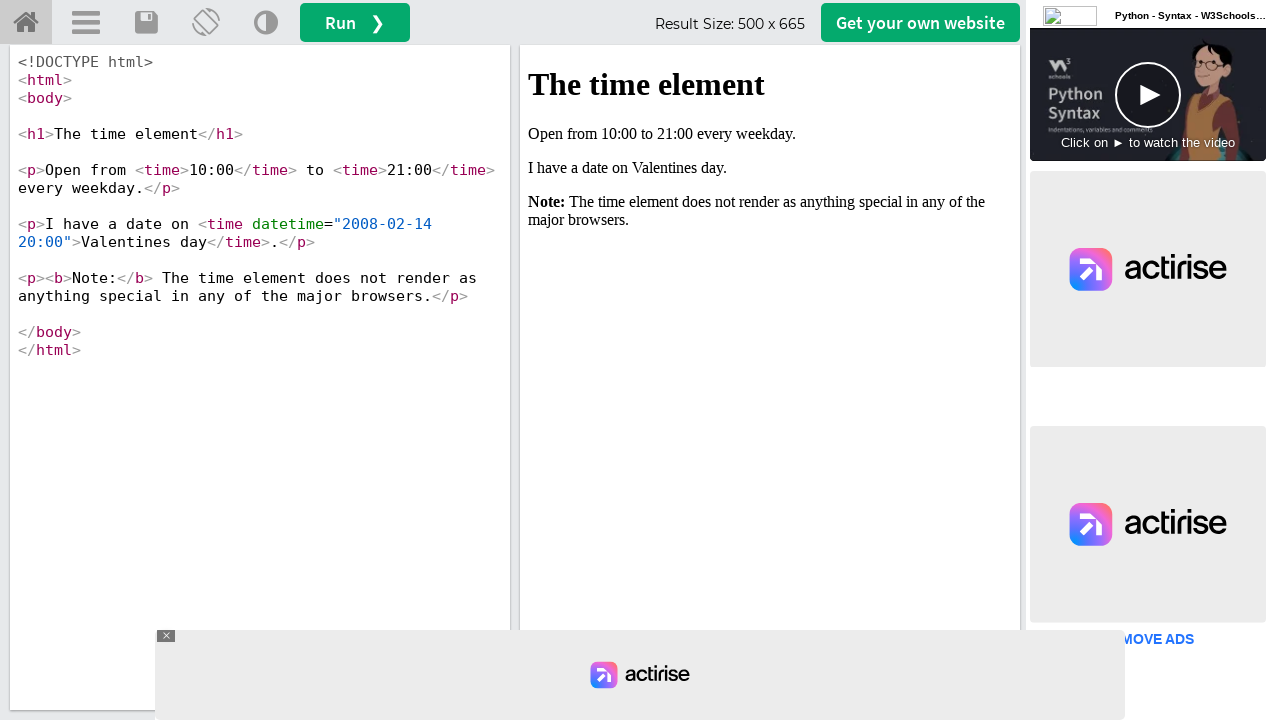

Clicked the run button in W3Schools tryit editor at (355, 22) on #runbtn
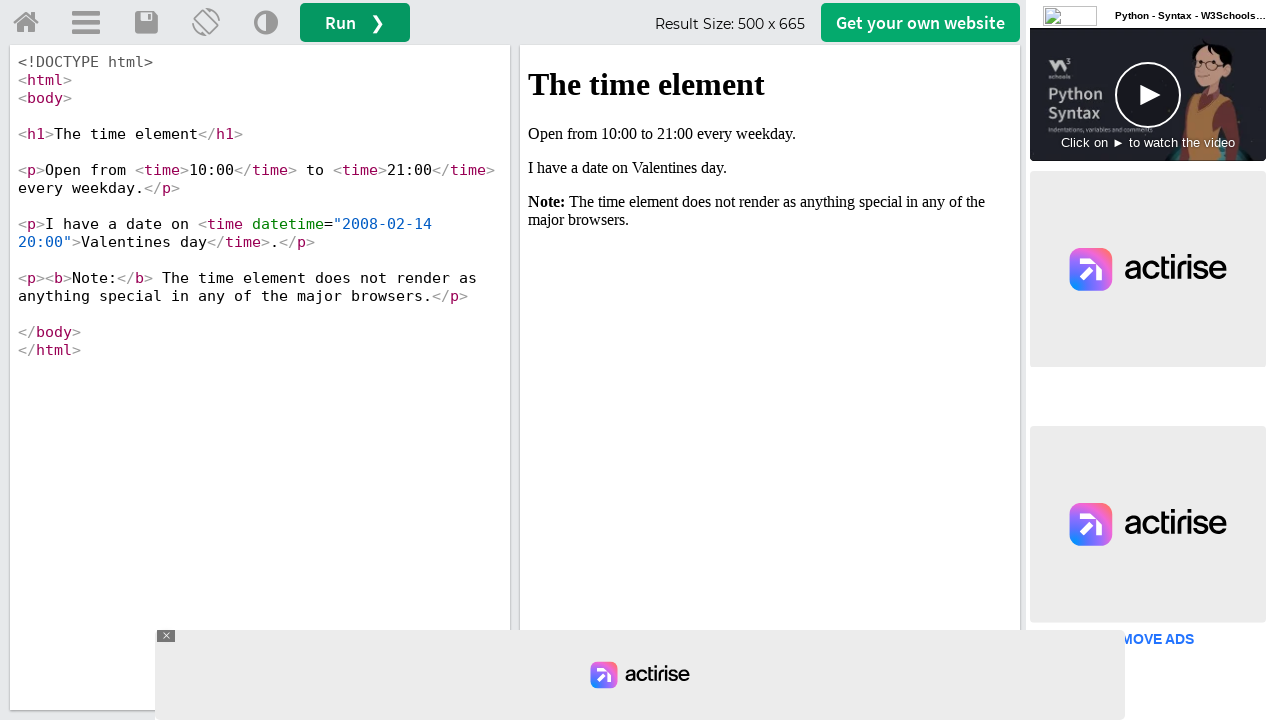

Waited 2 seconds for iframe to load
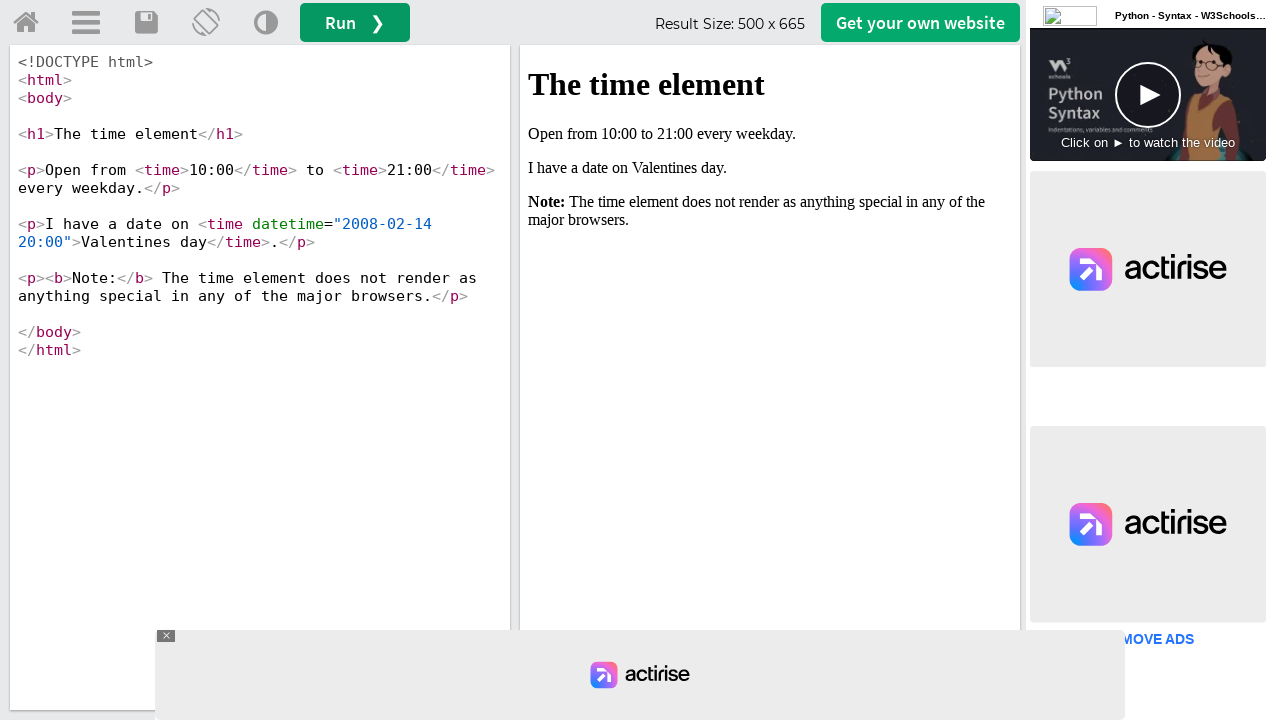

Located the iframeResult iframe
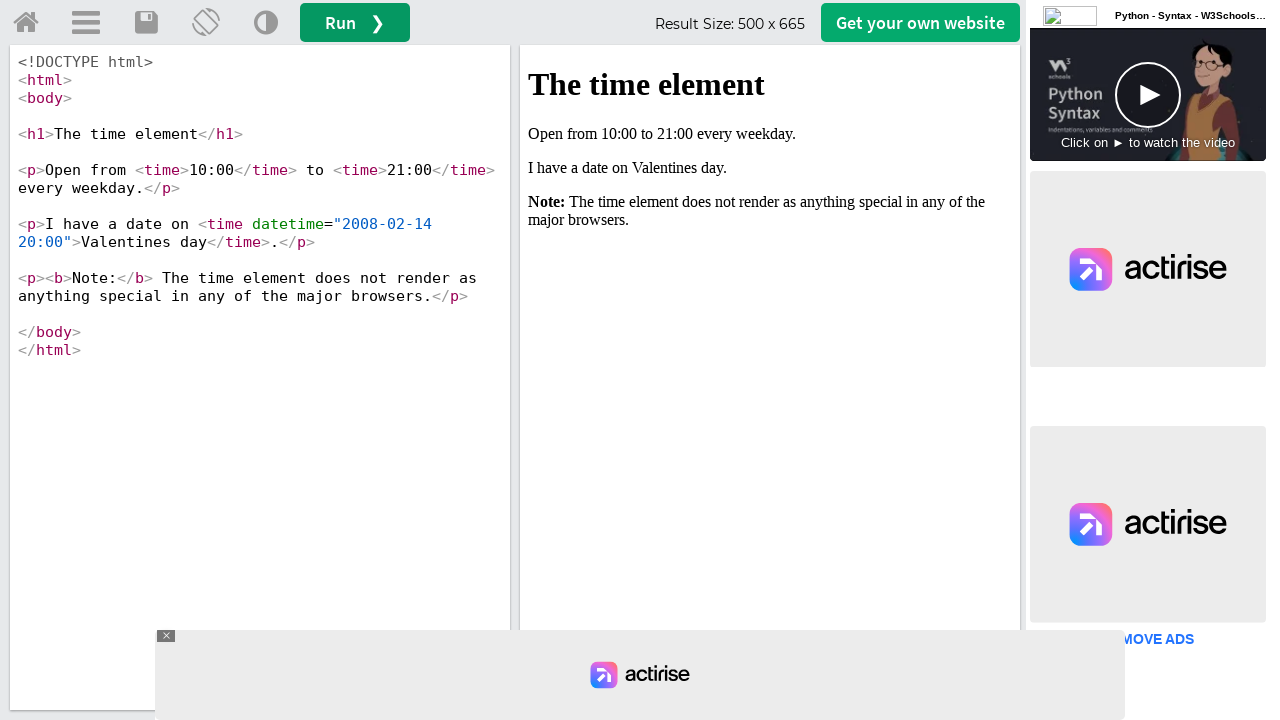

Located the time element within the iframe
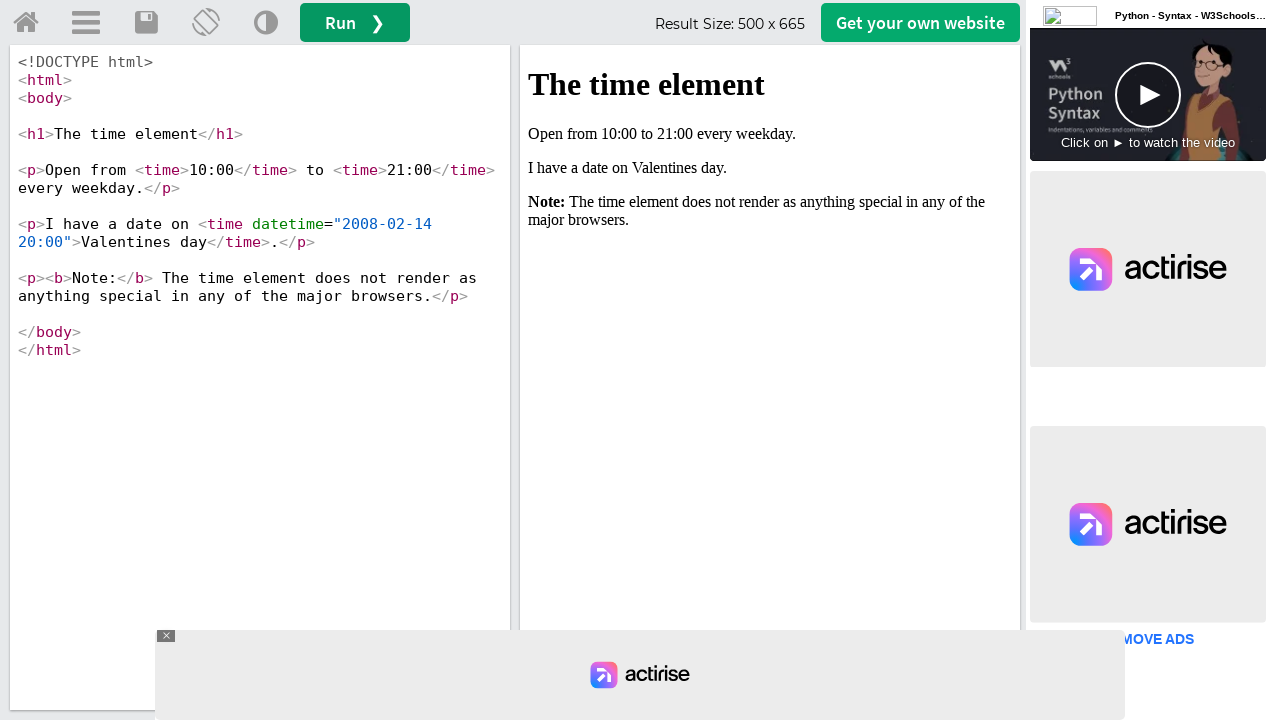

Extracted datetime attribute value: 2008-02-14 20:00
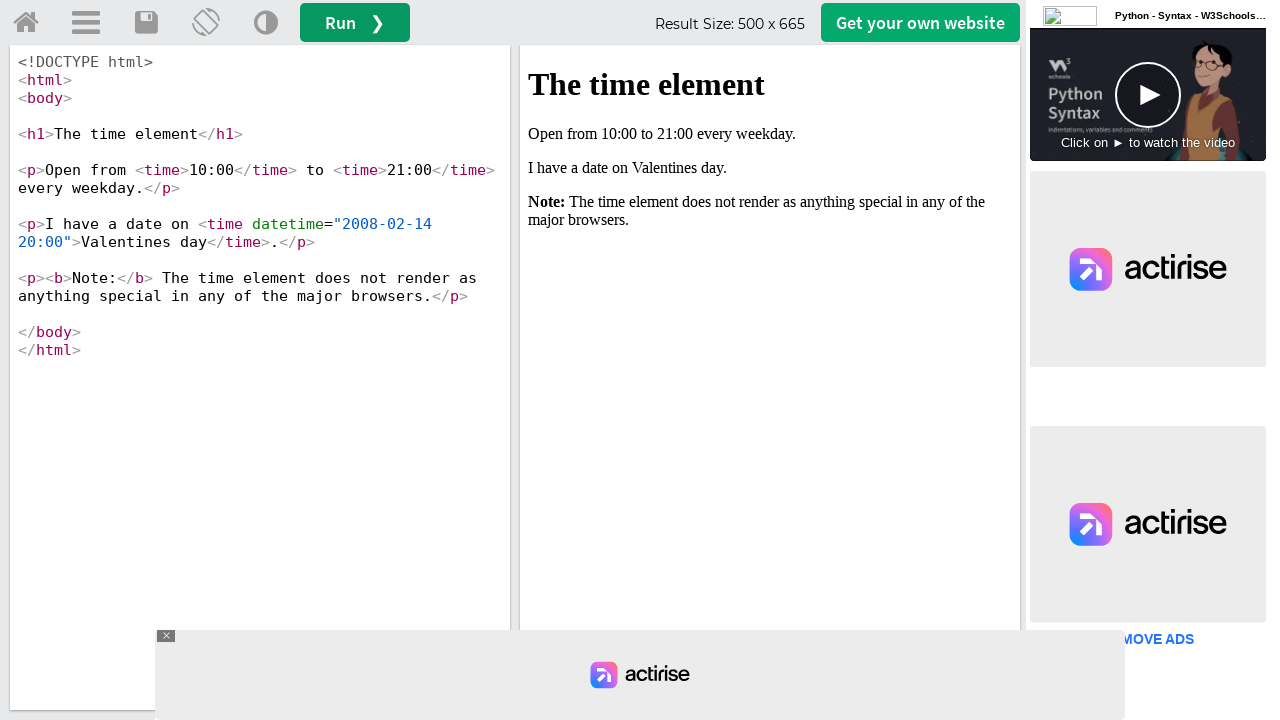

Printed datetime value: 2008-02-14 20:00
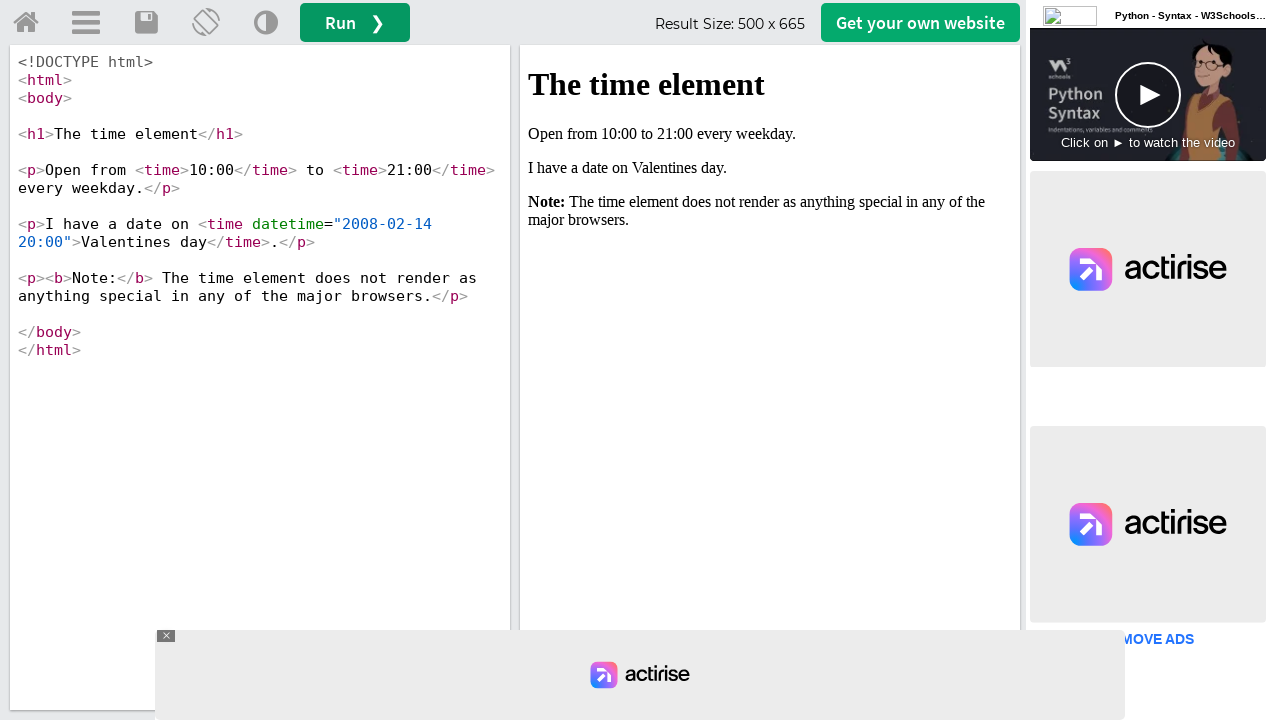

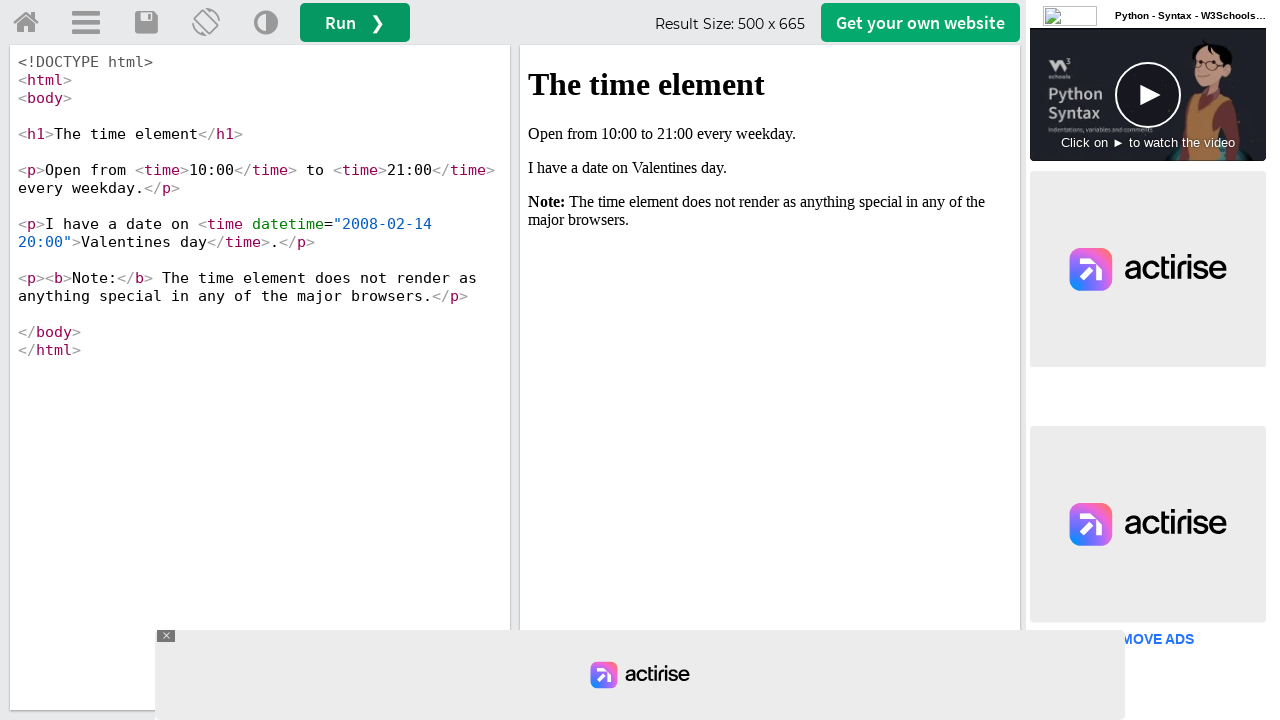